Tests a form that calculates the sum of two numbers displayed on the page, selects the result from a dropdown, and submits the form

Starting URL: http://suninjuly.github.io/selects1.html

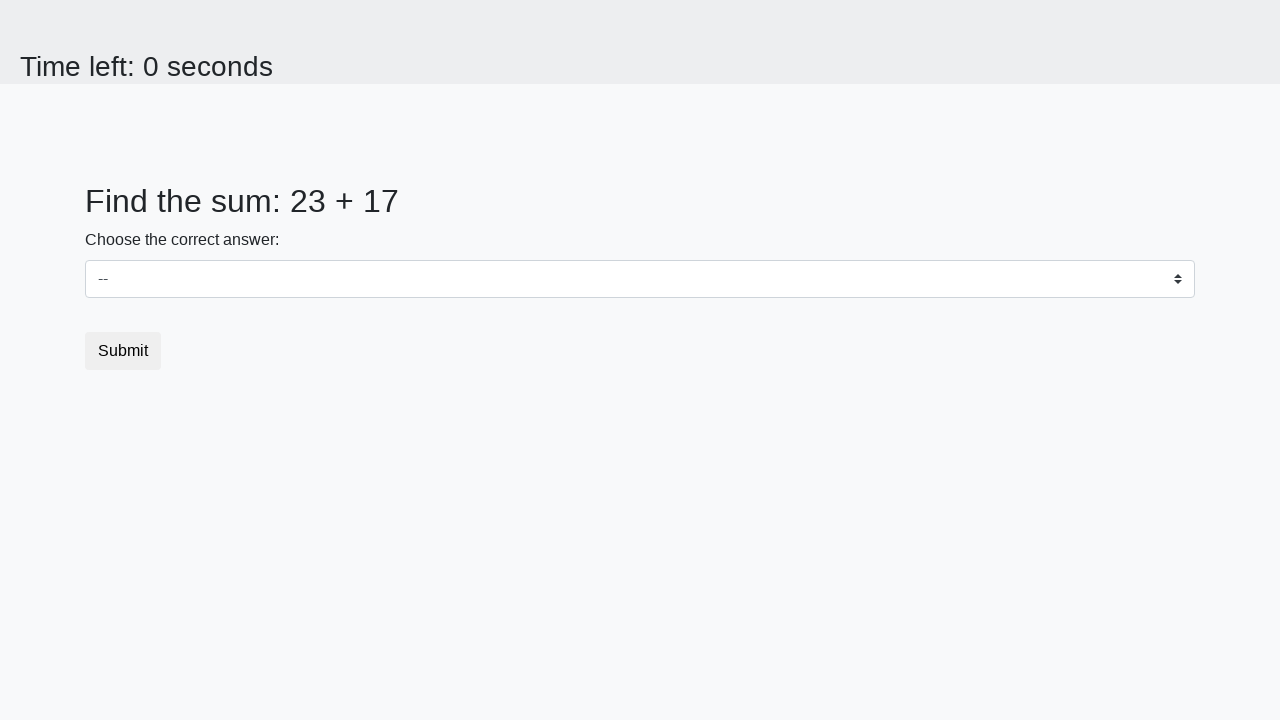

Retrieved first number from page
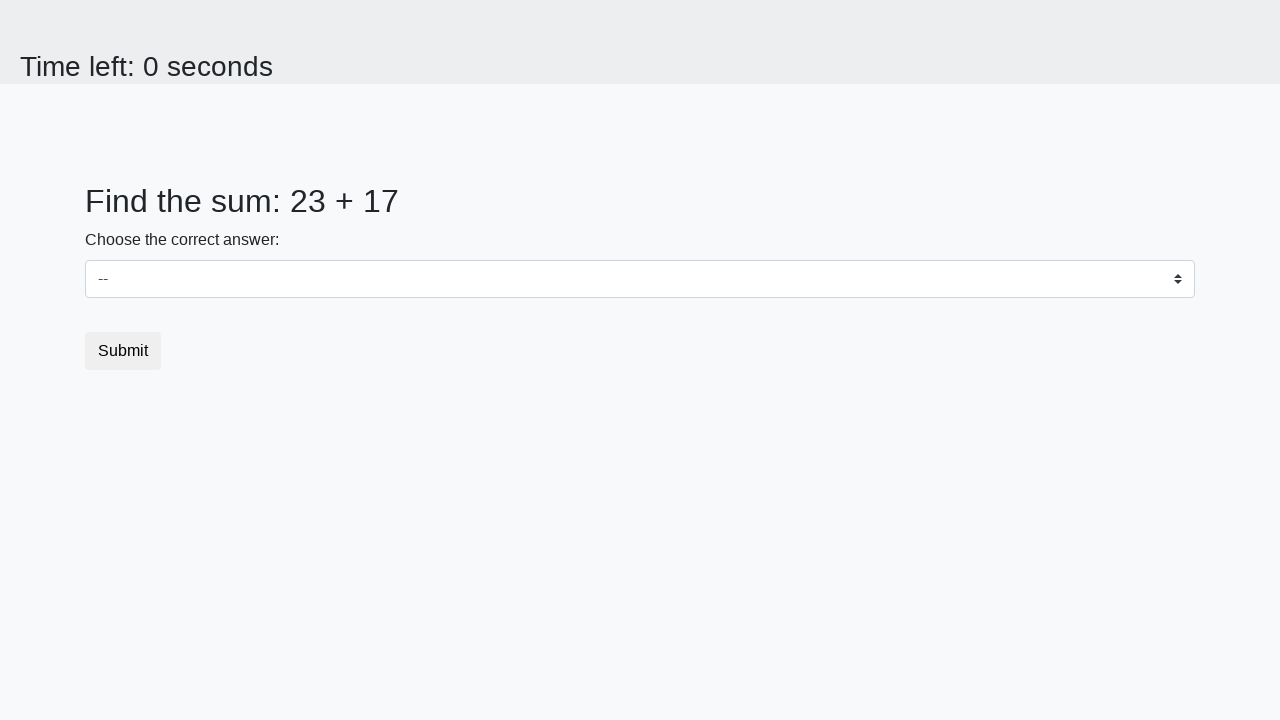

Retrieved second number from page
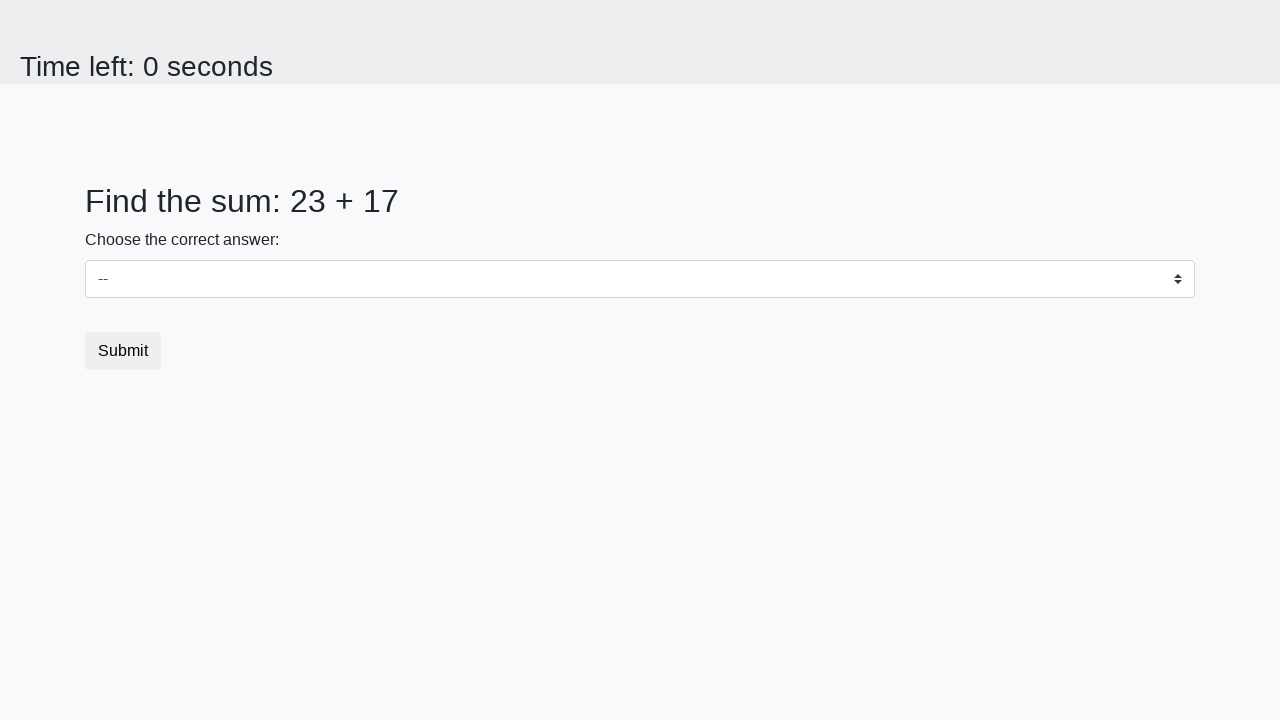

Calculated sum: 23 + 17 = 40
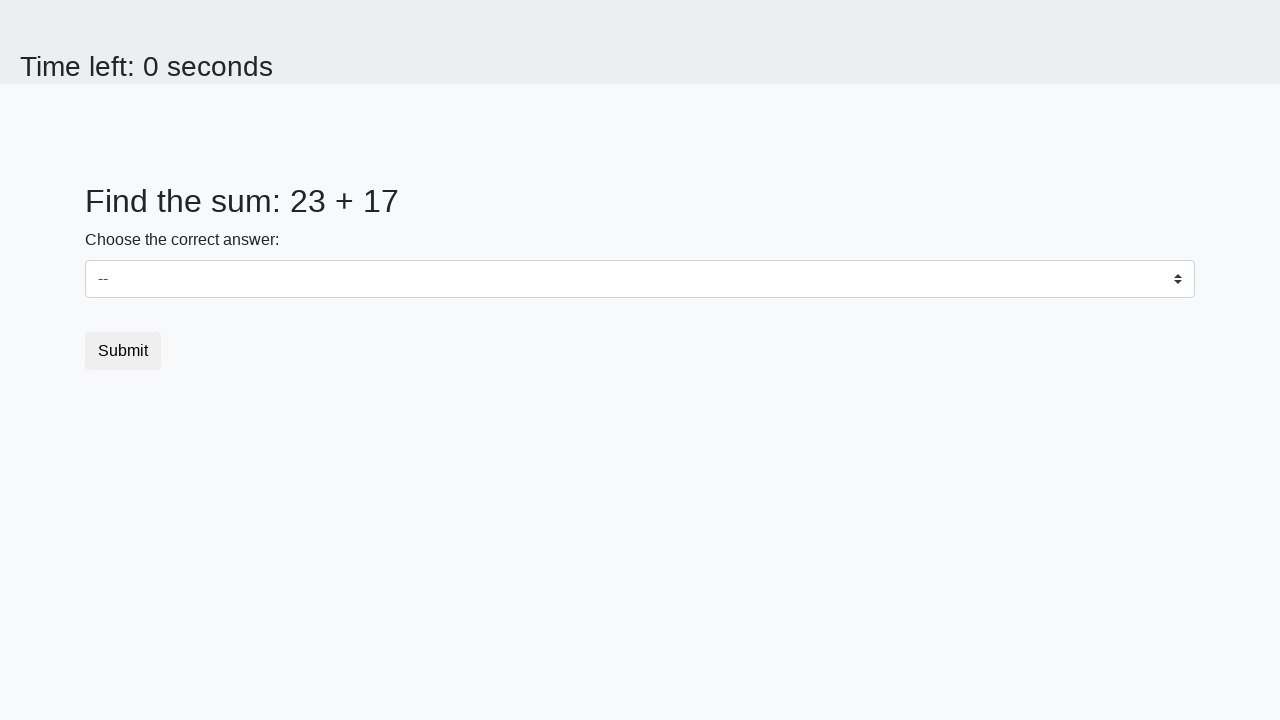

Selected calculated result '40' from dropdown on select
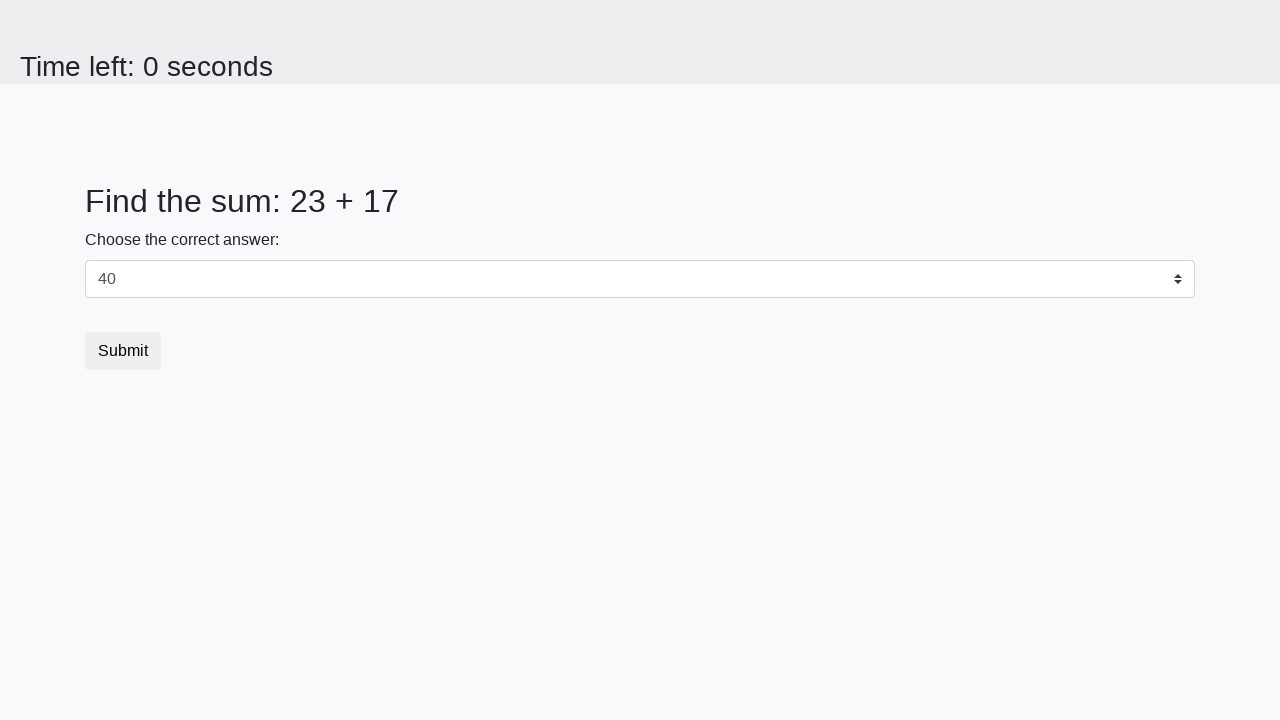

Clicked submit button to submit form at (123, 351) on button.btn
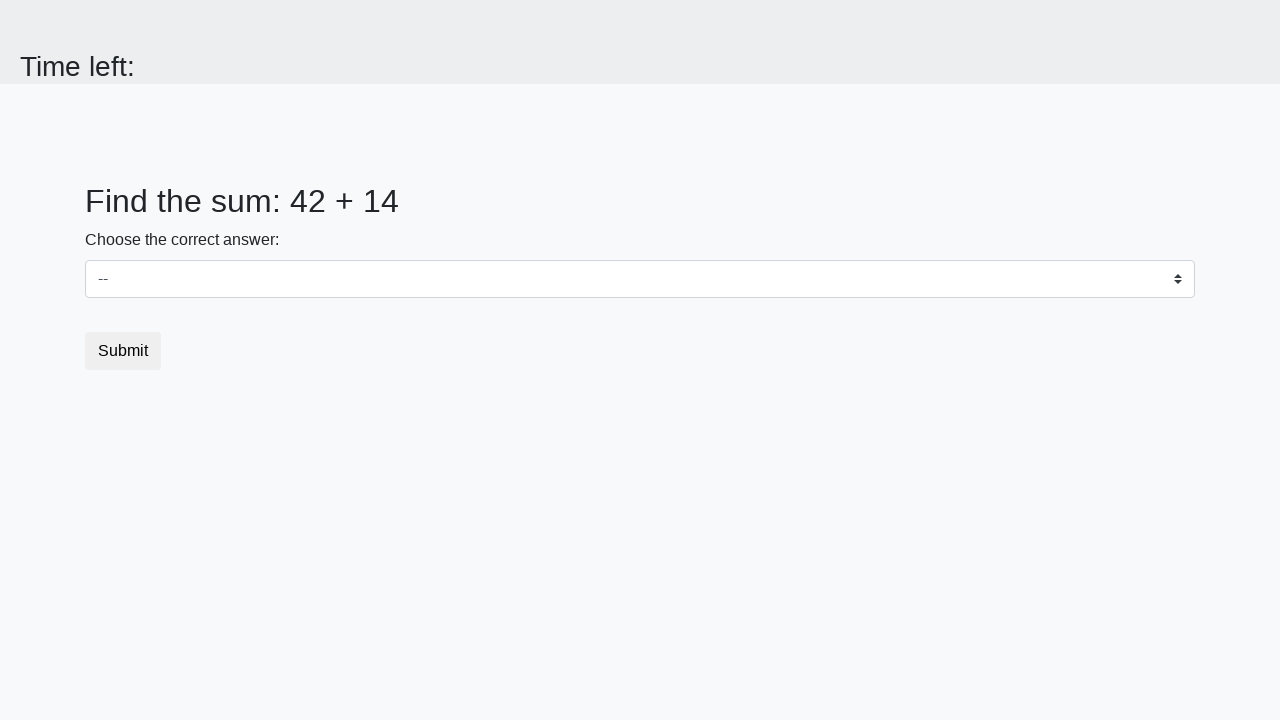

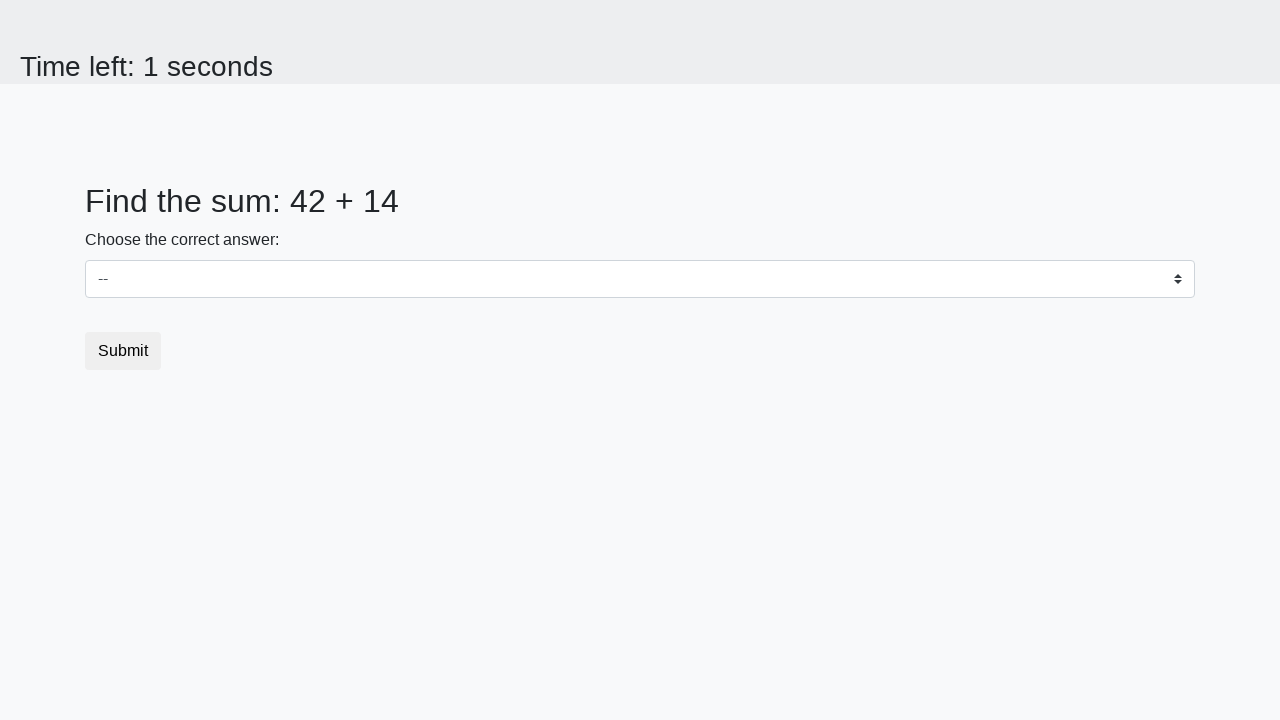